Adds all coffee items to cart and verifies that add buttons are displayed for each entry.

Starting URL: https://coffee-cart.app/

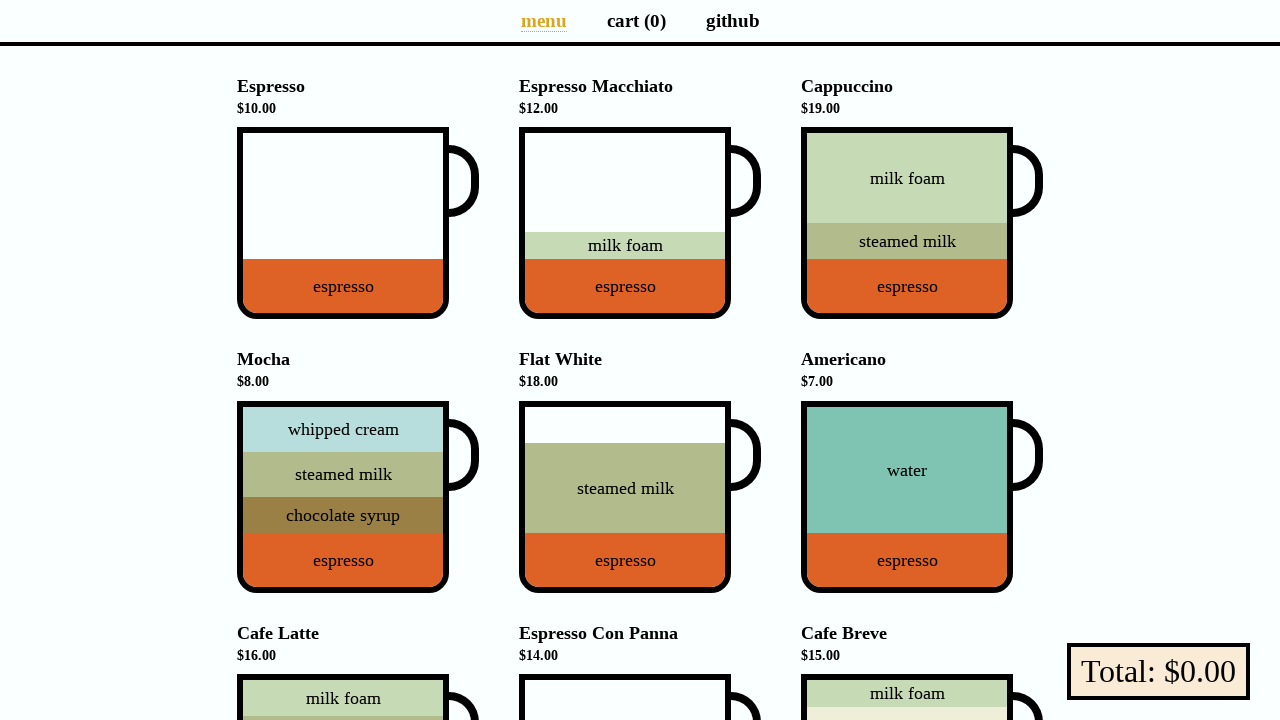

Located all coffee cup elements on the page
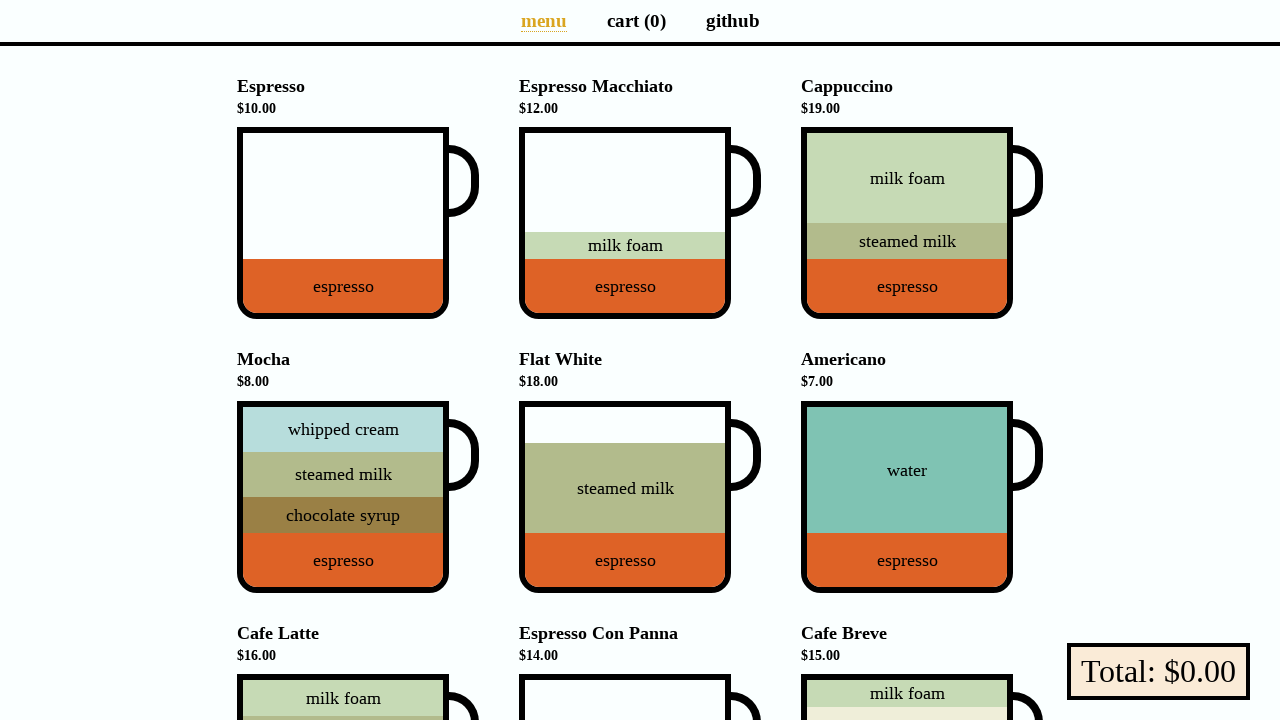

Clicked coffee cup 1 to add to cart at (358, 223) on li[data-v-a9662a08] div div.cup >> nth=0
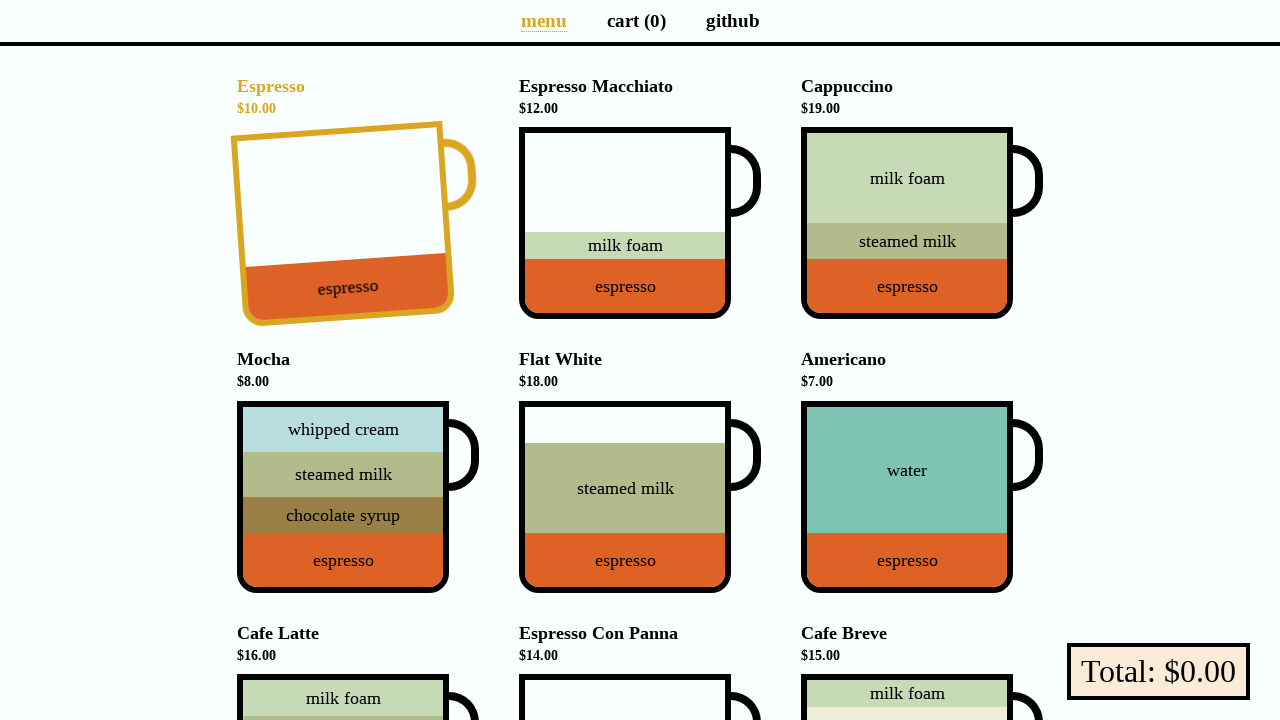

Clicked coffee cup 2 to add to cart at (640, 223) on li[data-v-a9662a08] div div.cup >> nth=1
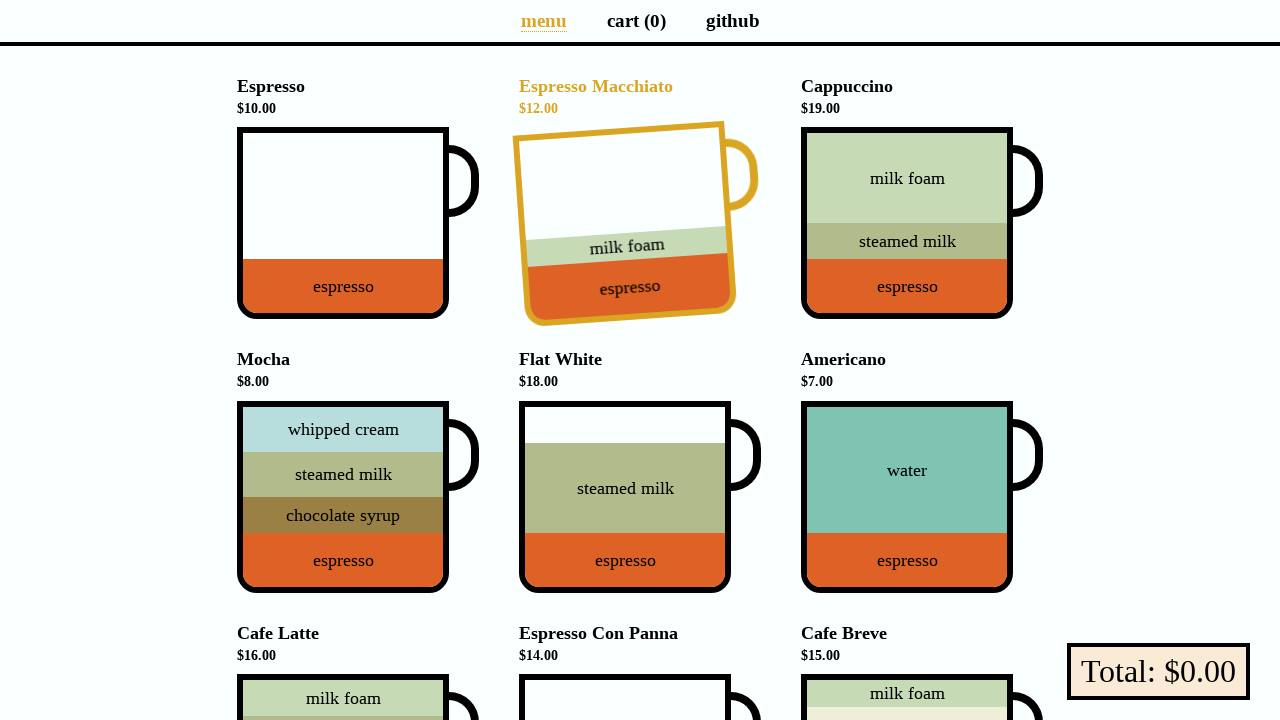

Clicked coffee cup 3 to add to cart at (922, 223) on li[data-v-a9662a08] div div.cup >> nth=2
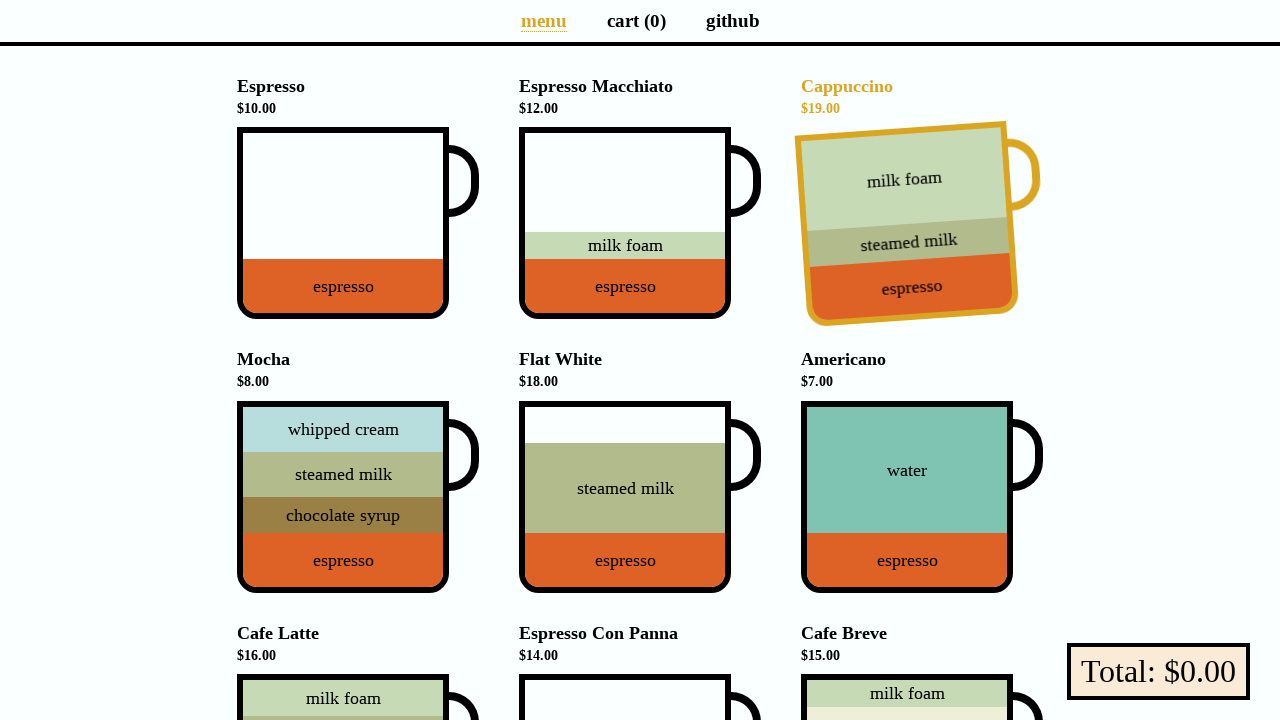

Clicked coffee cup 4 to add to cart at (358, 497) on li[data-v-a9662a08] div div.cup >> nth=3
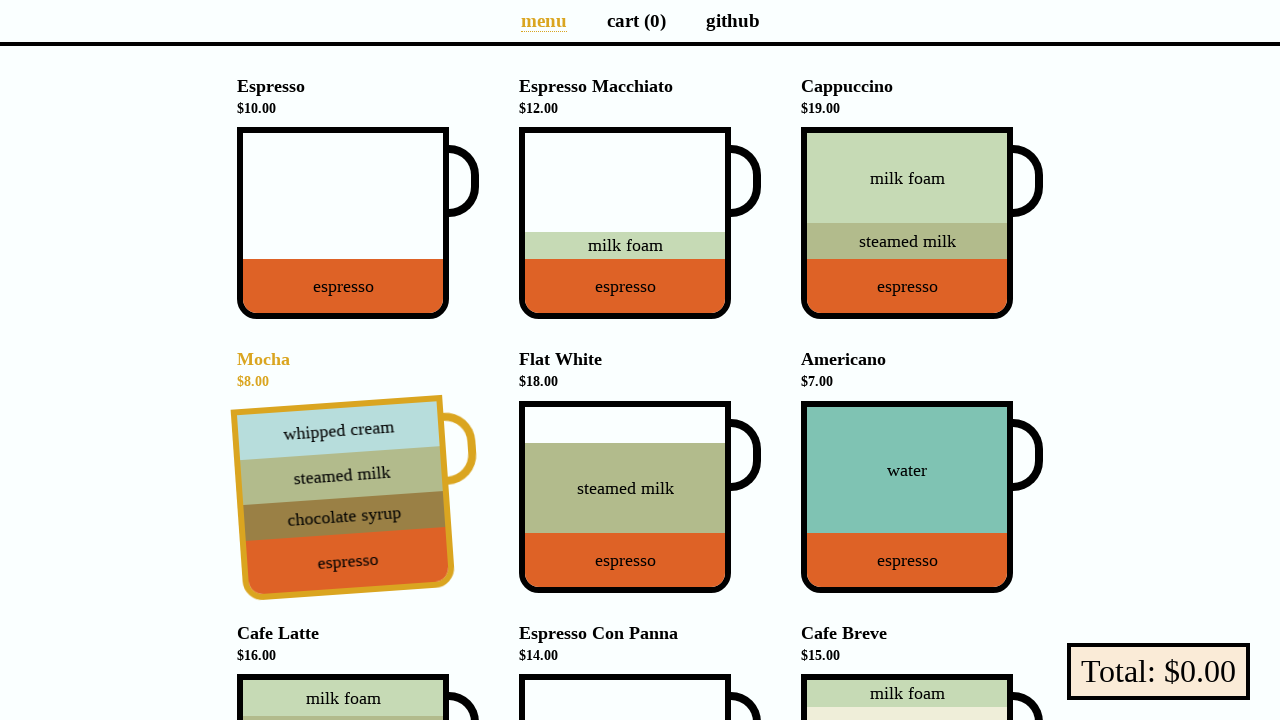

Clicked coffee cup 5 to add to cart at (640, 497) on li[data-v-a9662a08] div div.cup >> nth=4
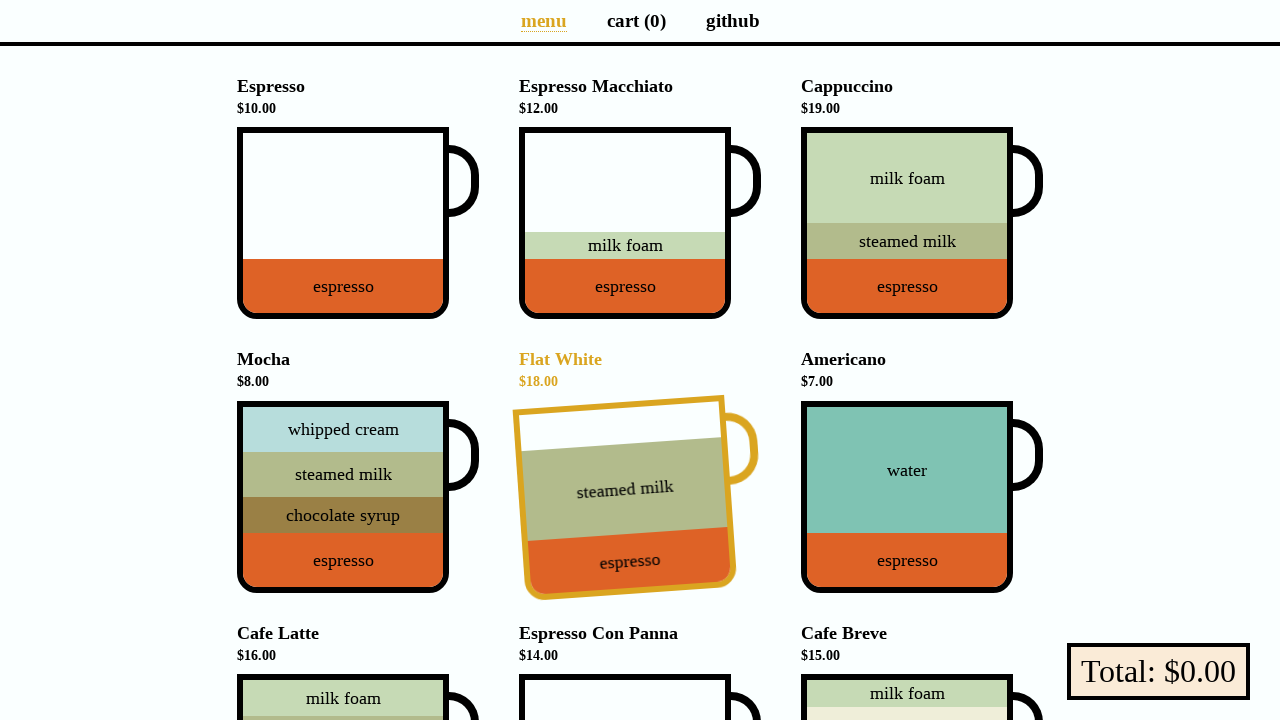

Clicked coffee cup 6 to add to cart at (922, 497) on li[data-v-a9662a08] div div.cup >> nth=5
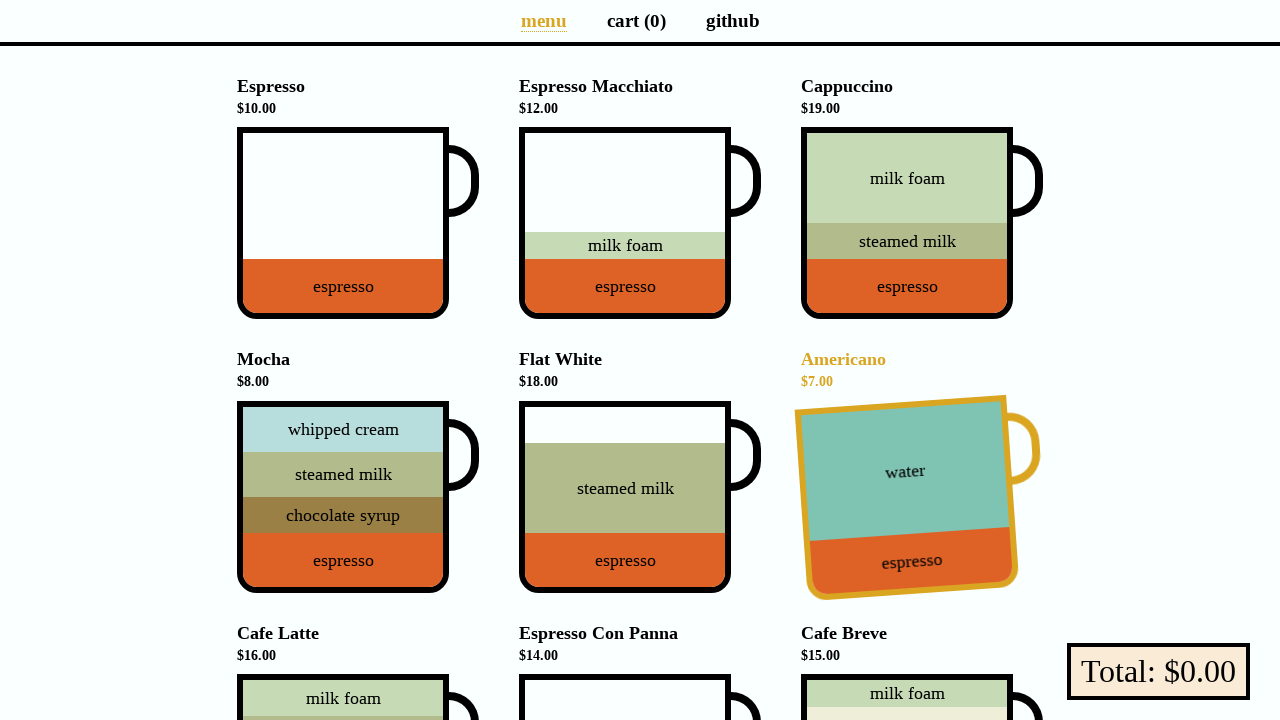

Clicked coffee cup 7 to add to cart at (358, 624) on li[data-v-a9662a08] div div.cup >> nth=6
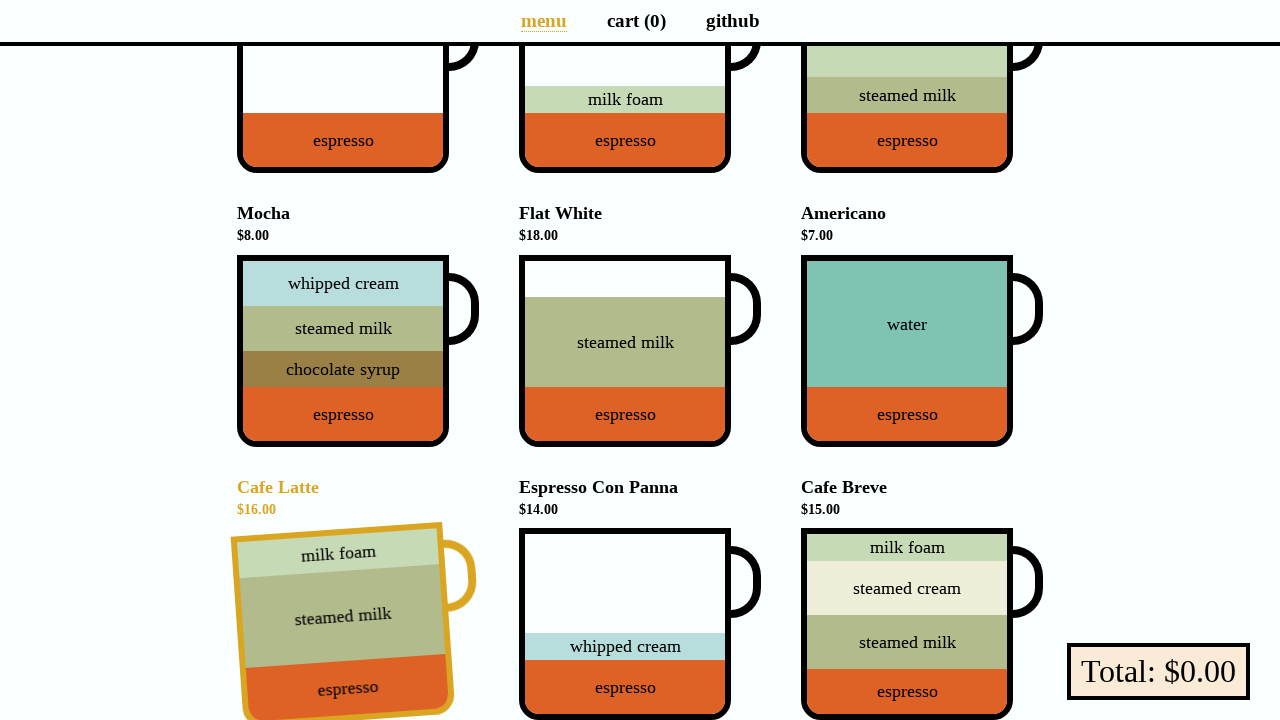

Clicked coffee cup 8 to add to cart at (640, 624) on li[data-v-a9662a08] div div.cup >> nth=7
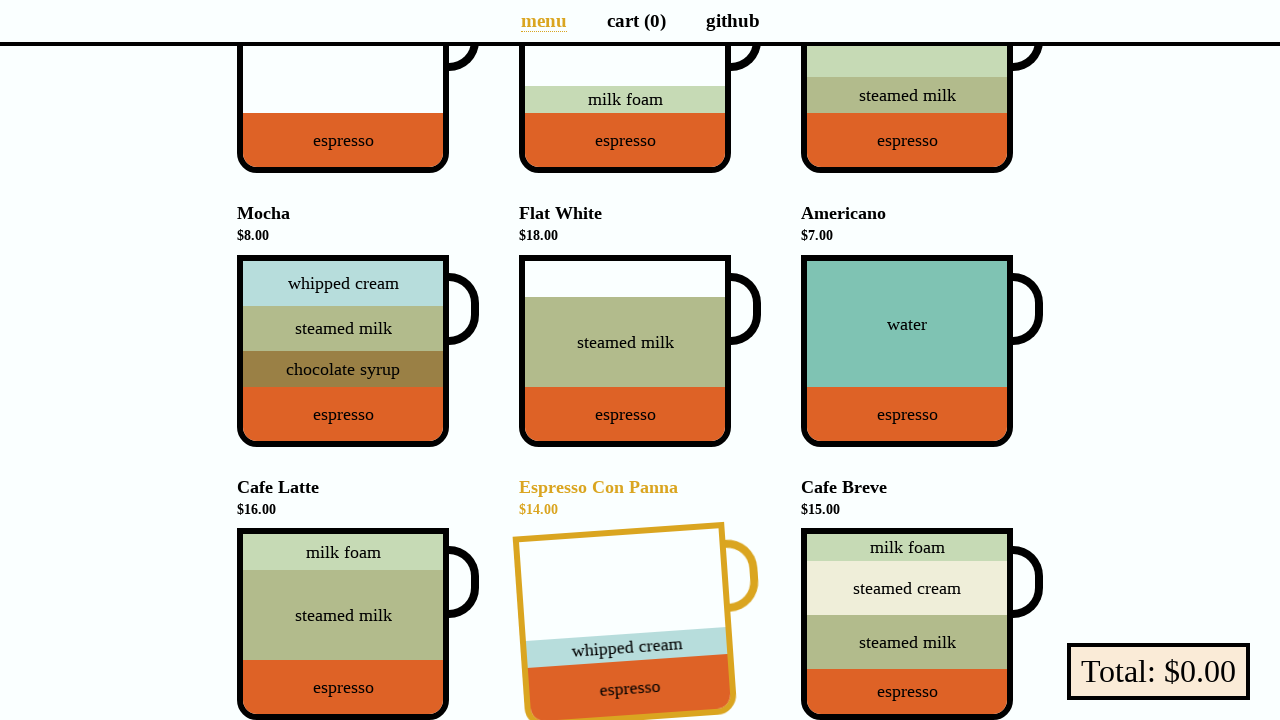

Clicked coffee cup 9 to add to cart at (922, 624) on li[data-v-a9662a08] div div.cup >> nth=8
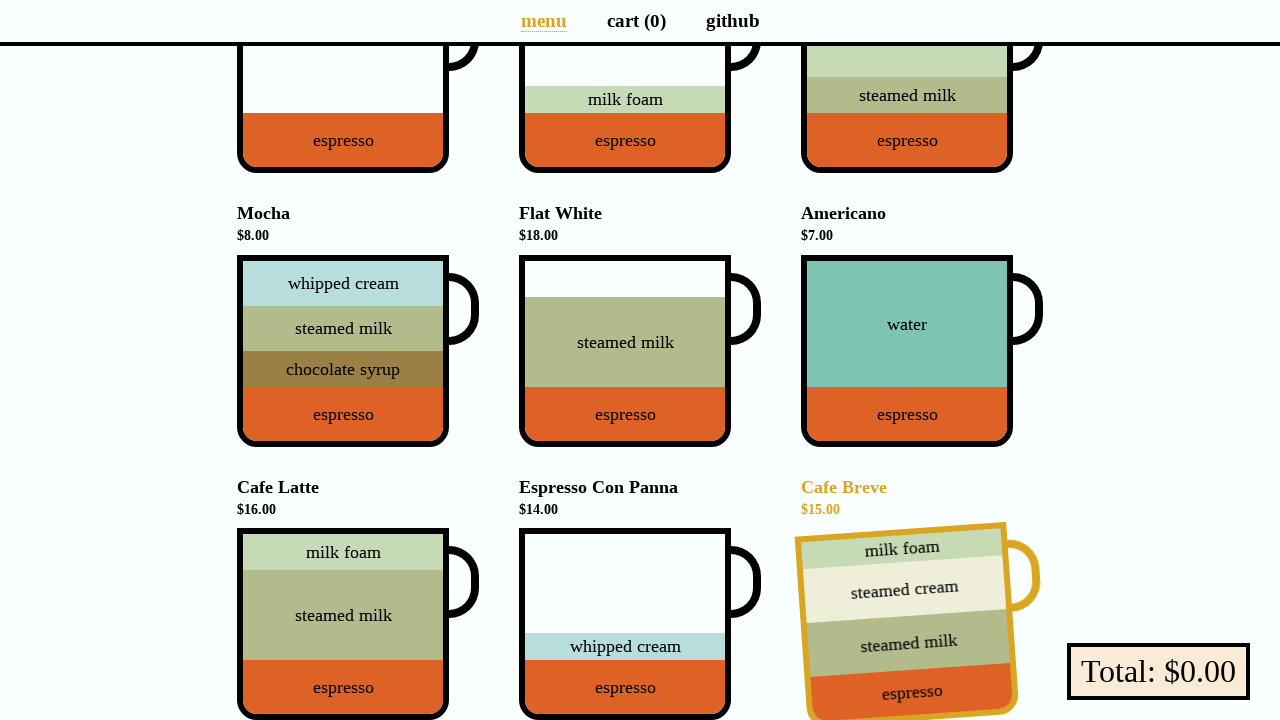

Clicked cart navigation link at (636, 20) on a[href='/cart']
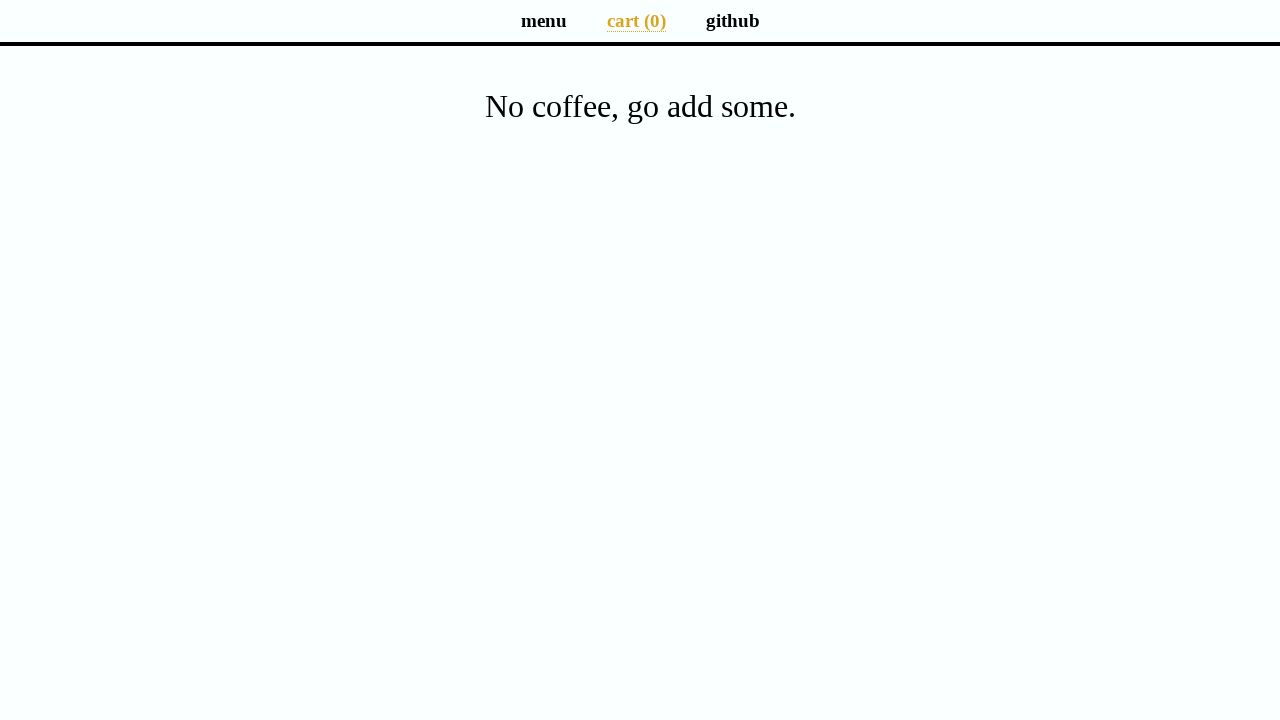

Waited for page to load
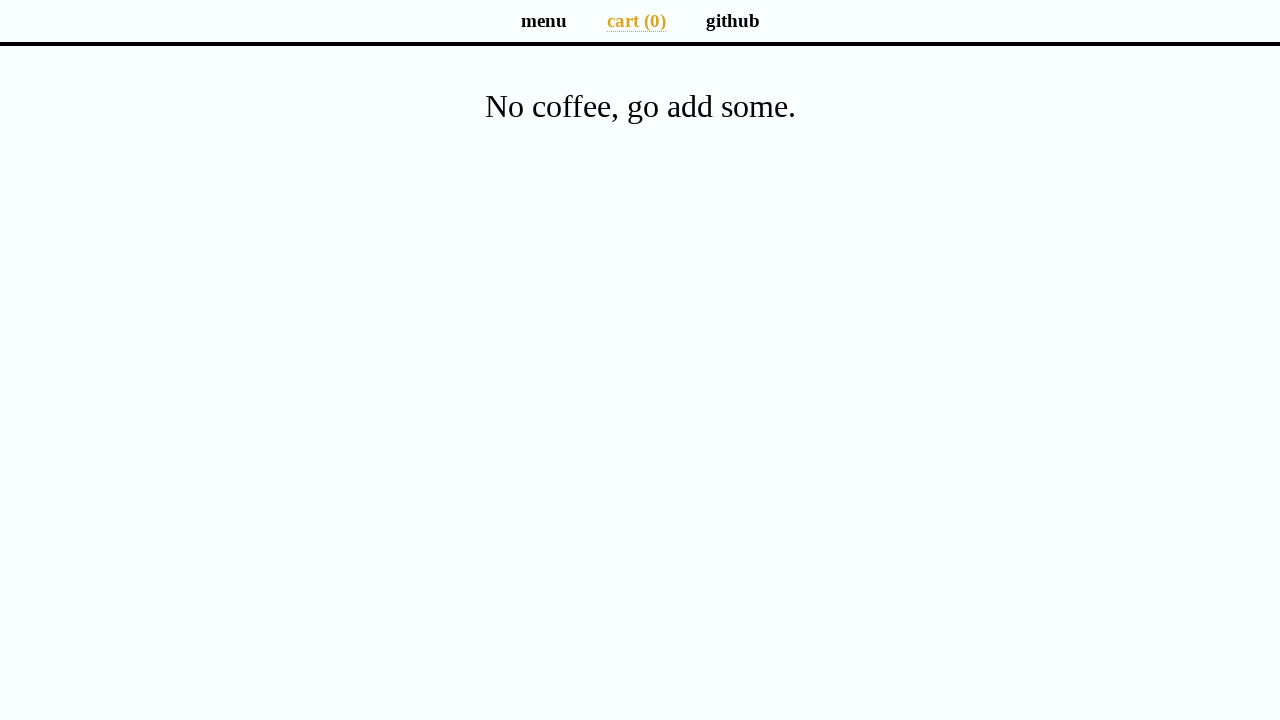

Located all cart entries
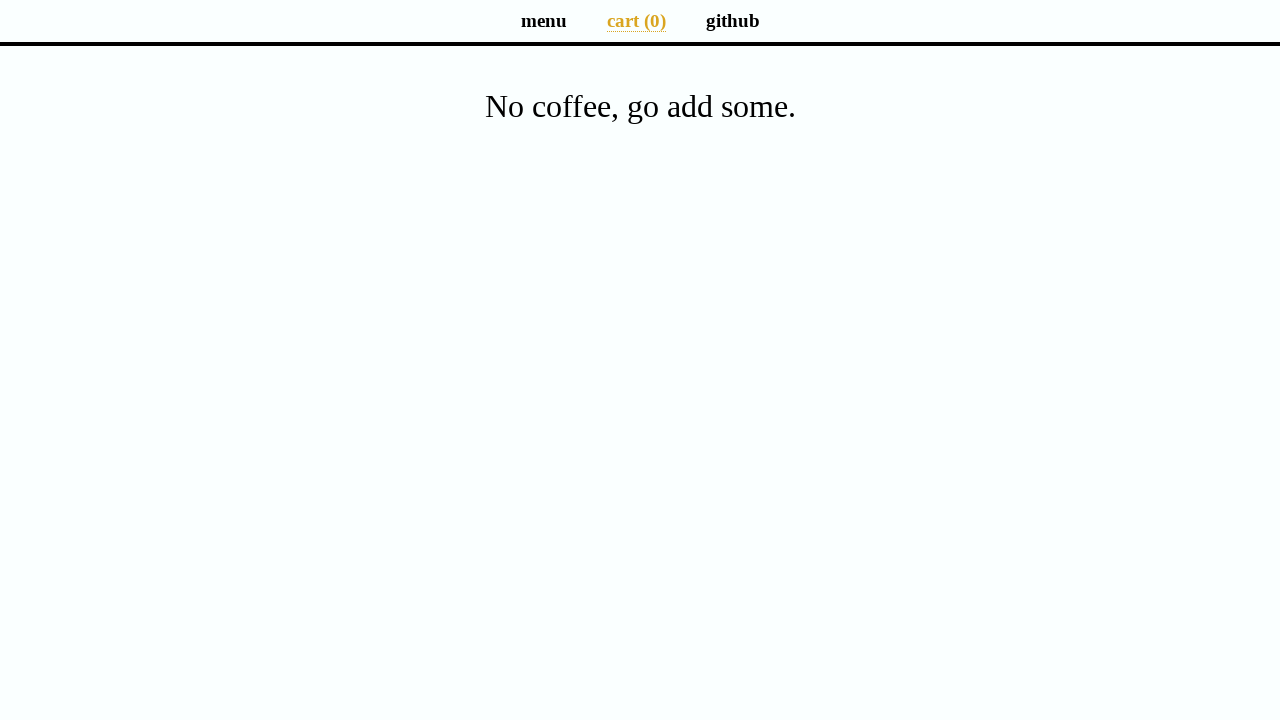

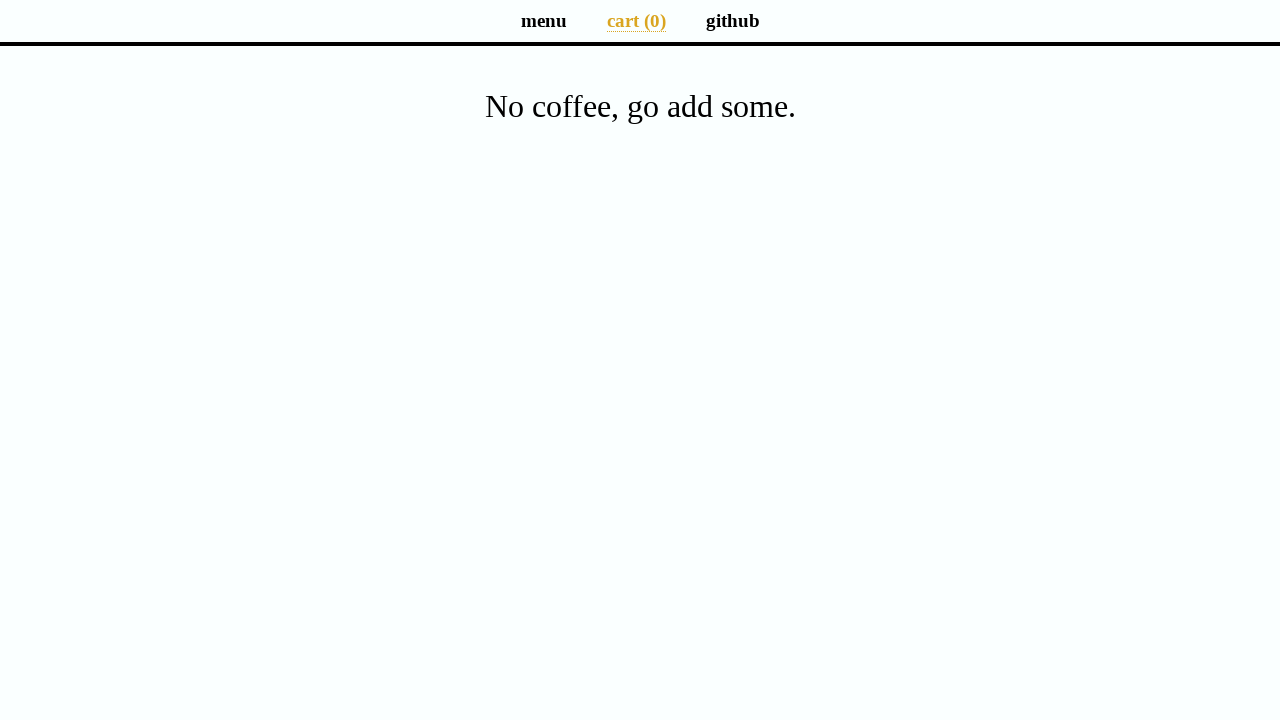